Tests popup window functionality by scrolling to a link that opens a popup window and clicking it to trigger the popup.

Starting URL: https://omayo.blogspot.com/

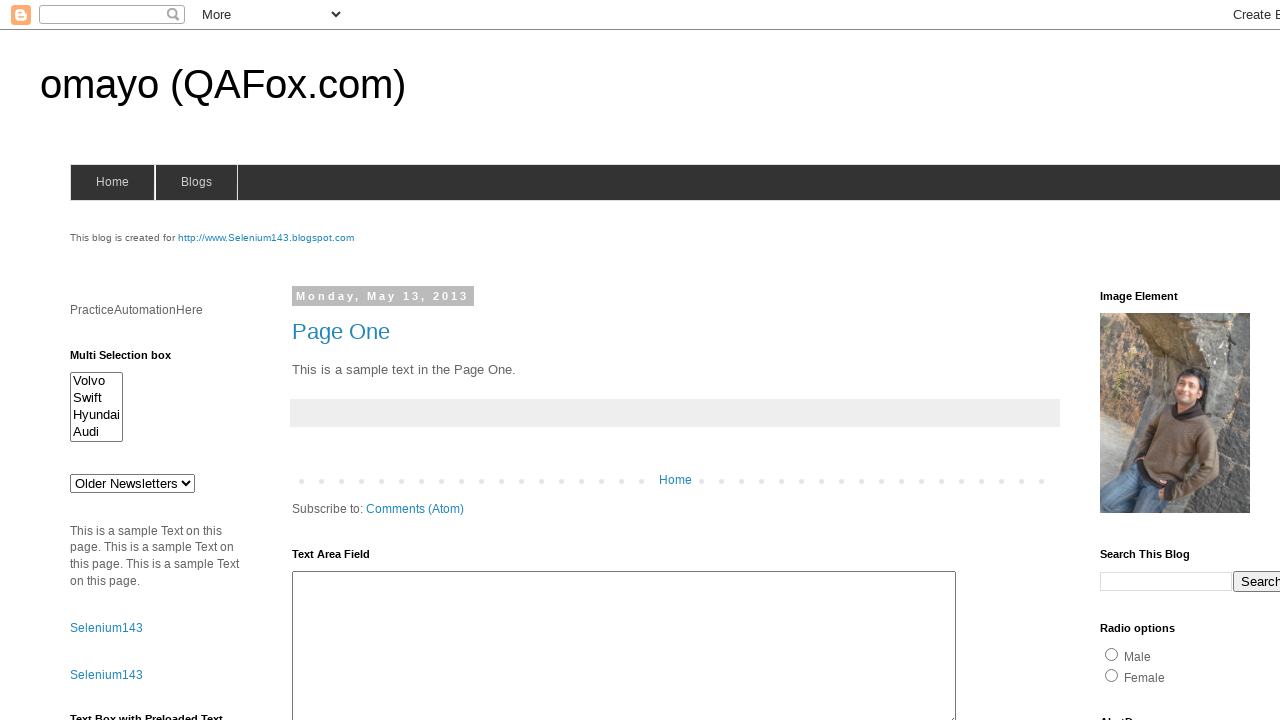

Located 'Open a popup window' link
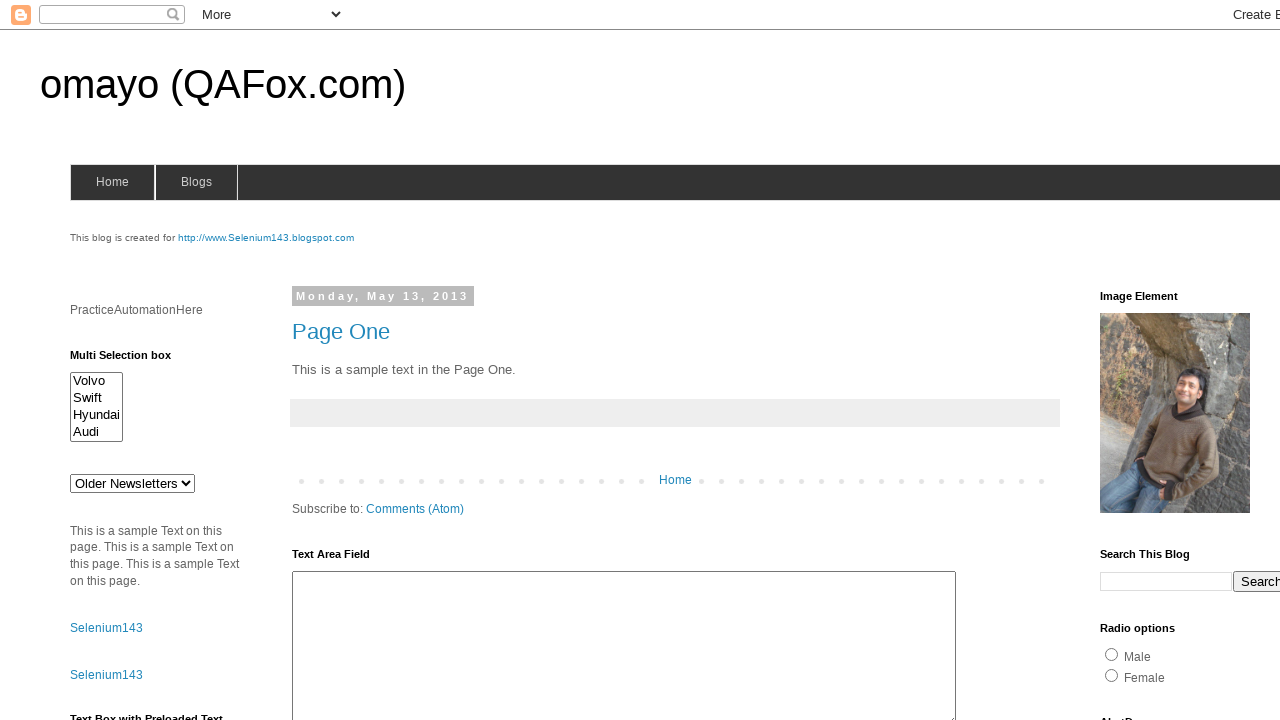

Scrolled popup window link into view
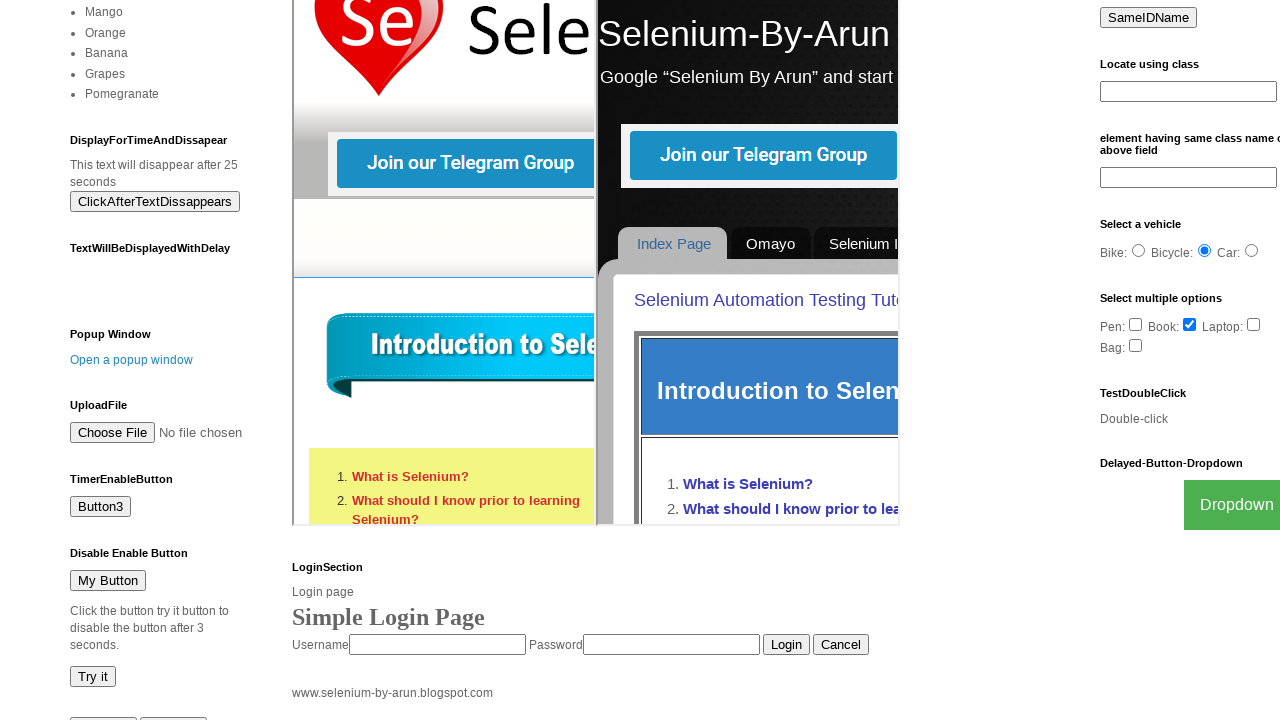

Waited for scroll animation to complete
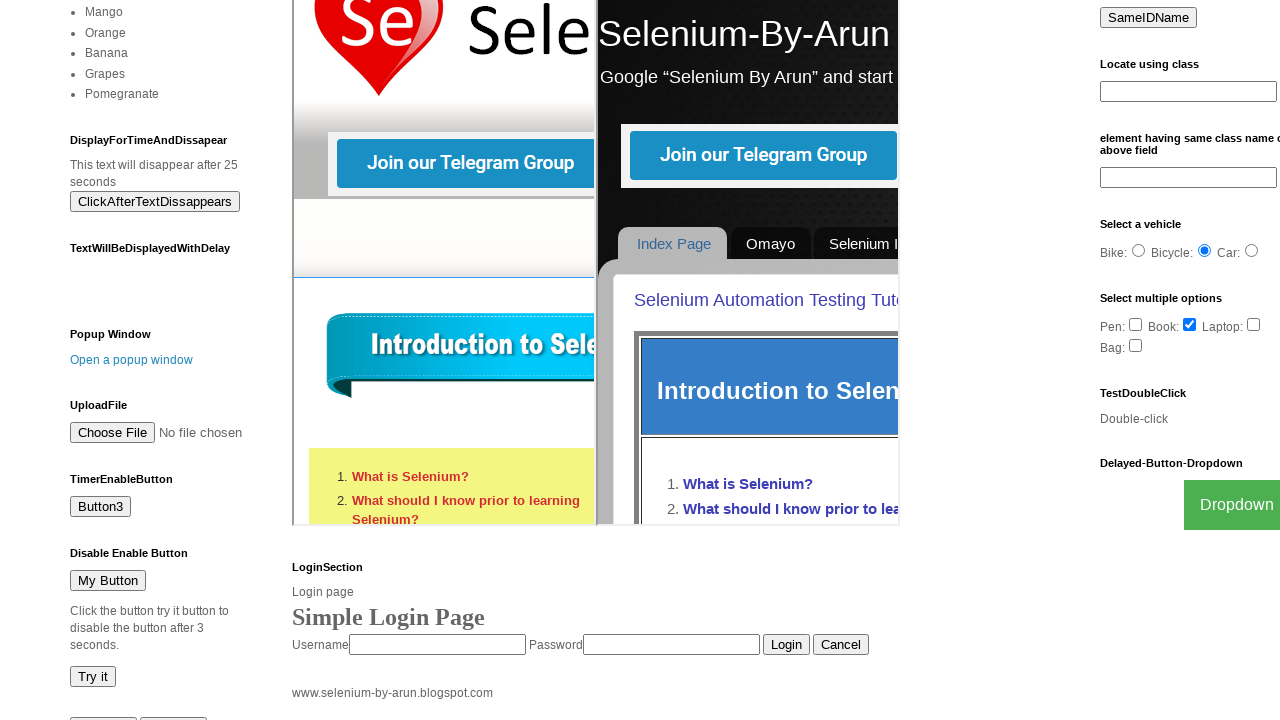

Clicked popup window link at (132, 360) on text=Open a popup window
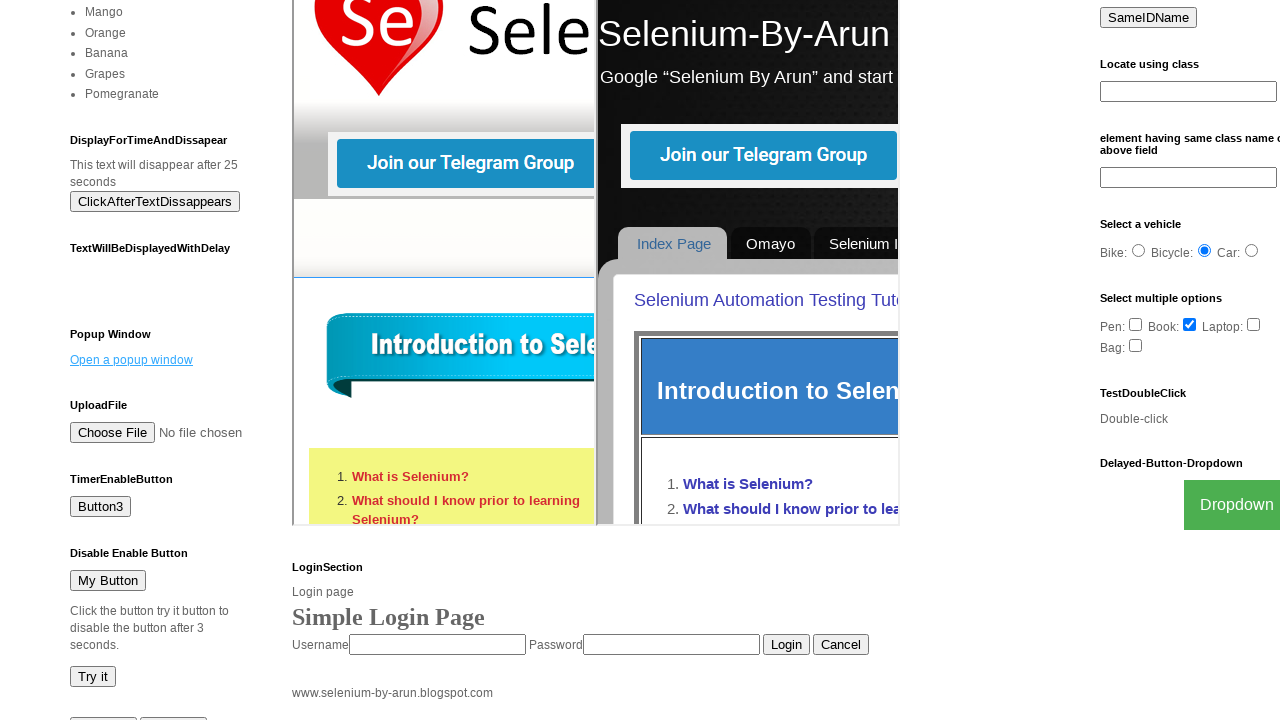

Waited for popup window to open
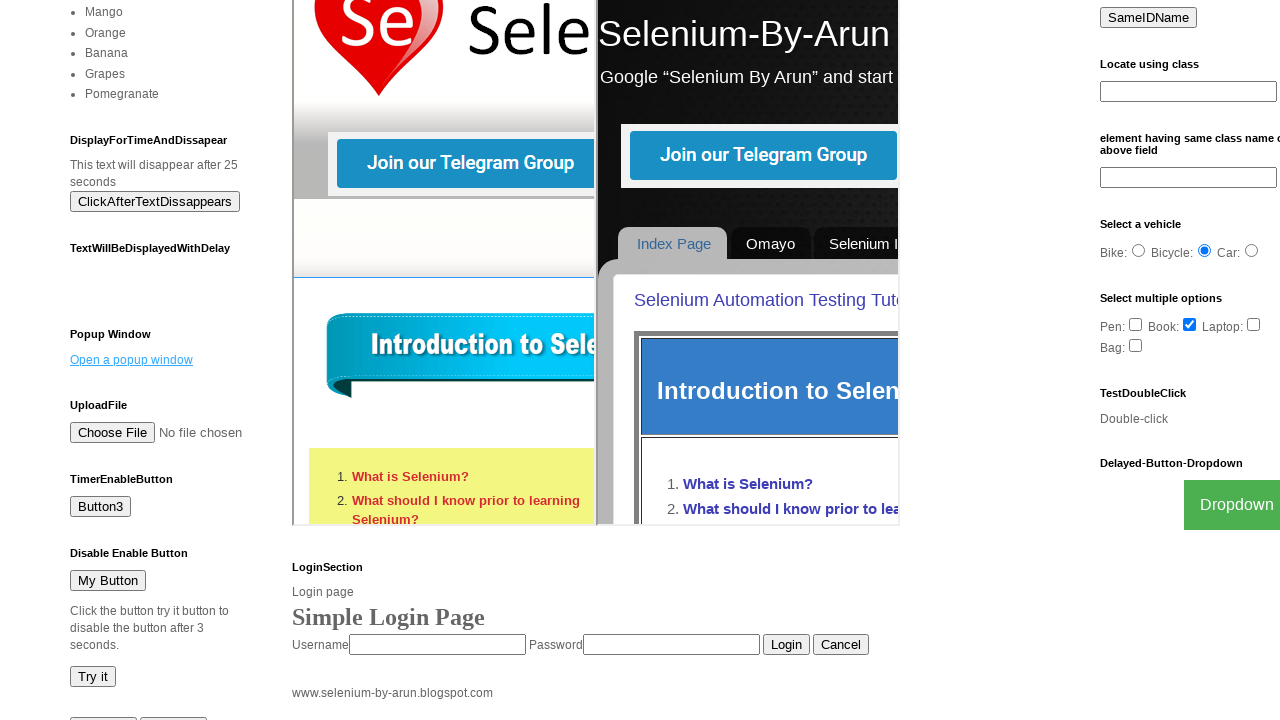

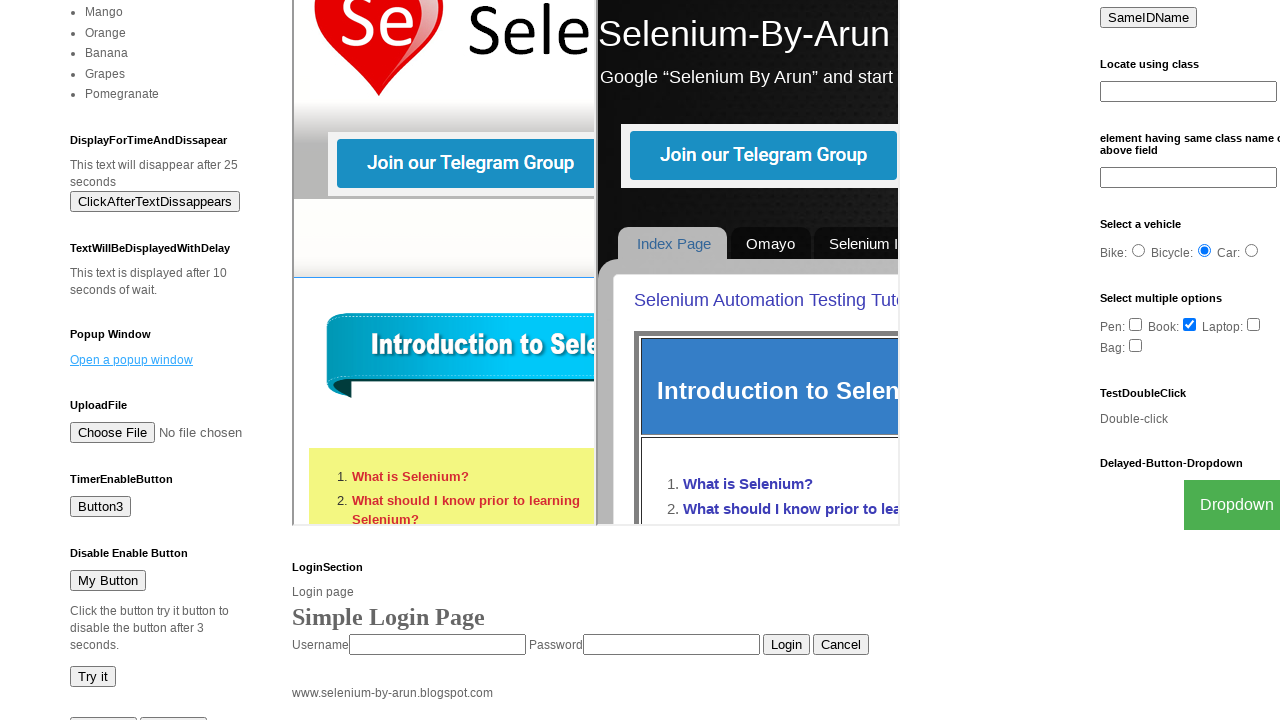